Tests a calculator form by reading two numbers from the page, calculating their sum, and selecting the result from a dropdown menu

Starting URL: https://suninjuly.github.io/selects1.html

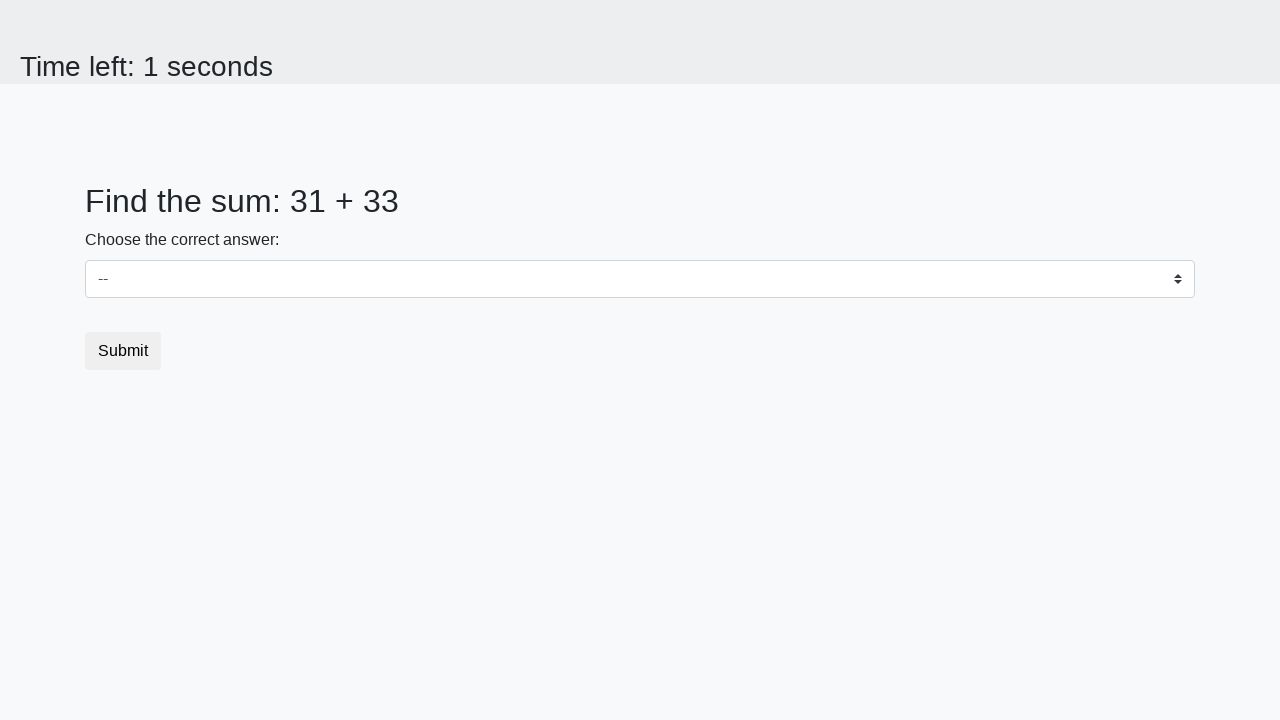

Read first number from #num1 element
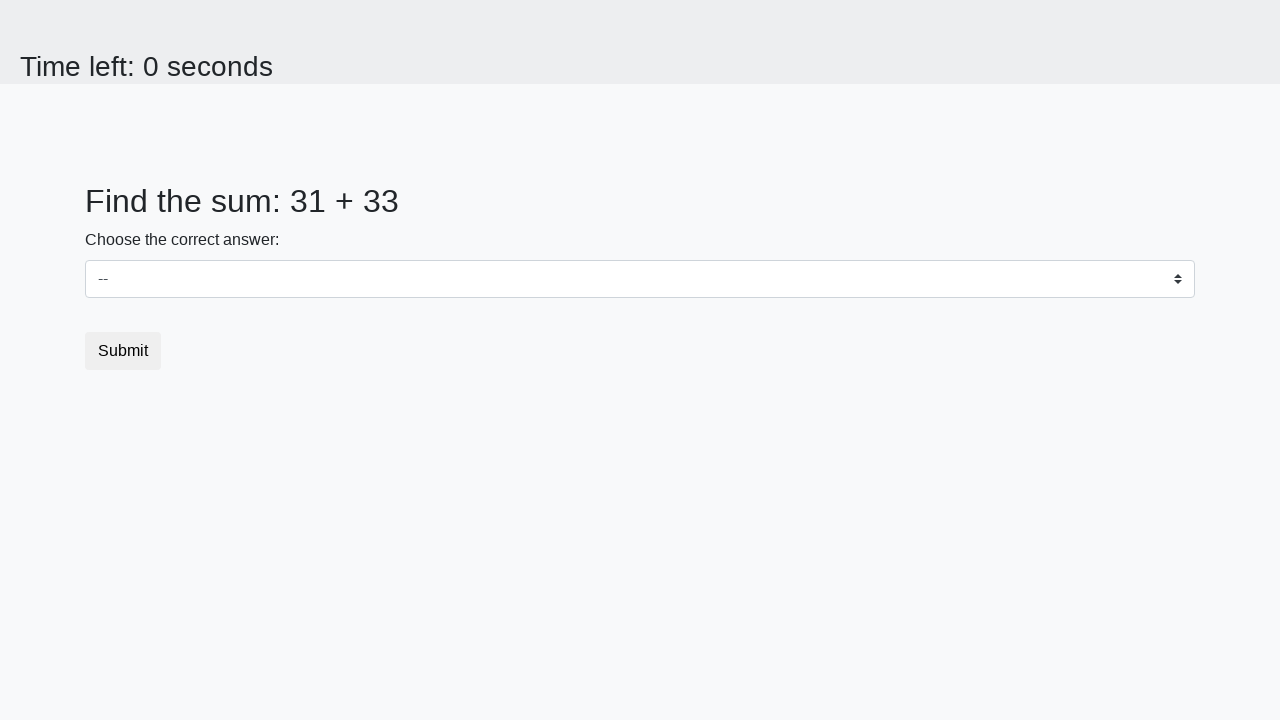

Read second number from #num2 element
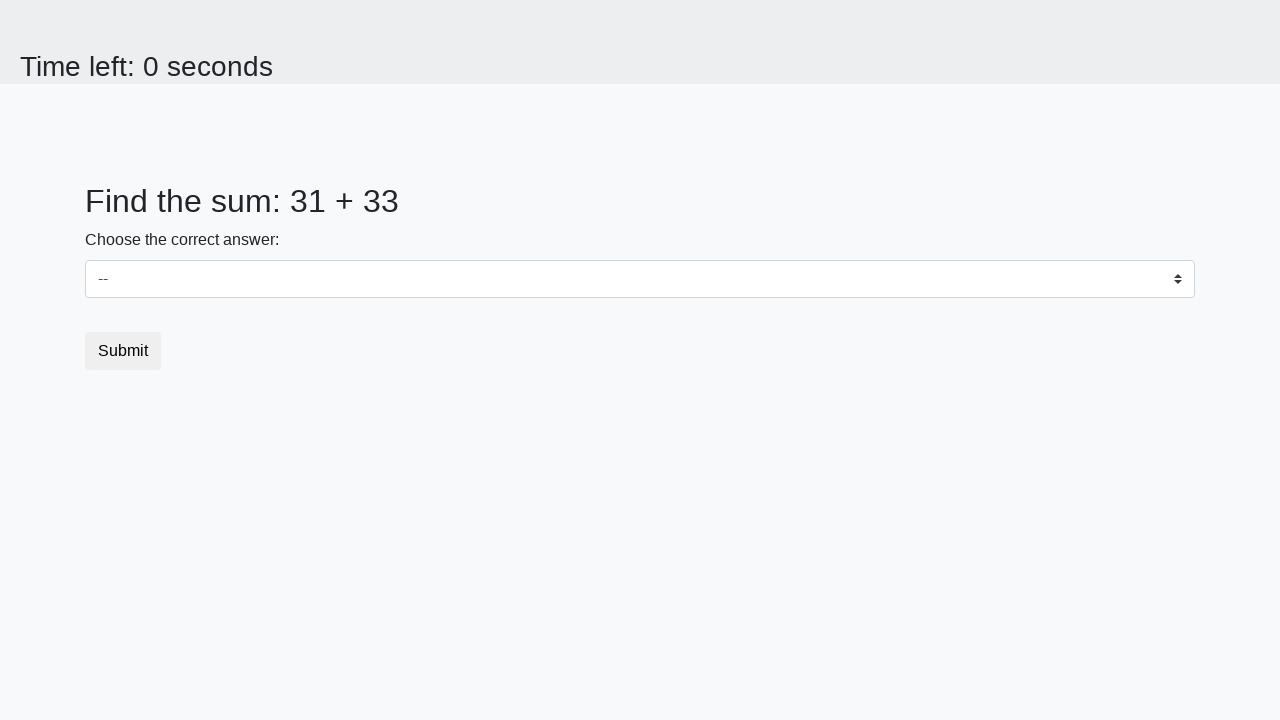

Calculated sum: 31 + 33 = 64
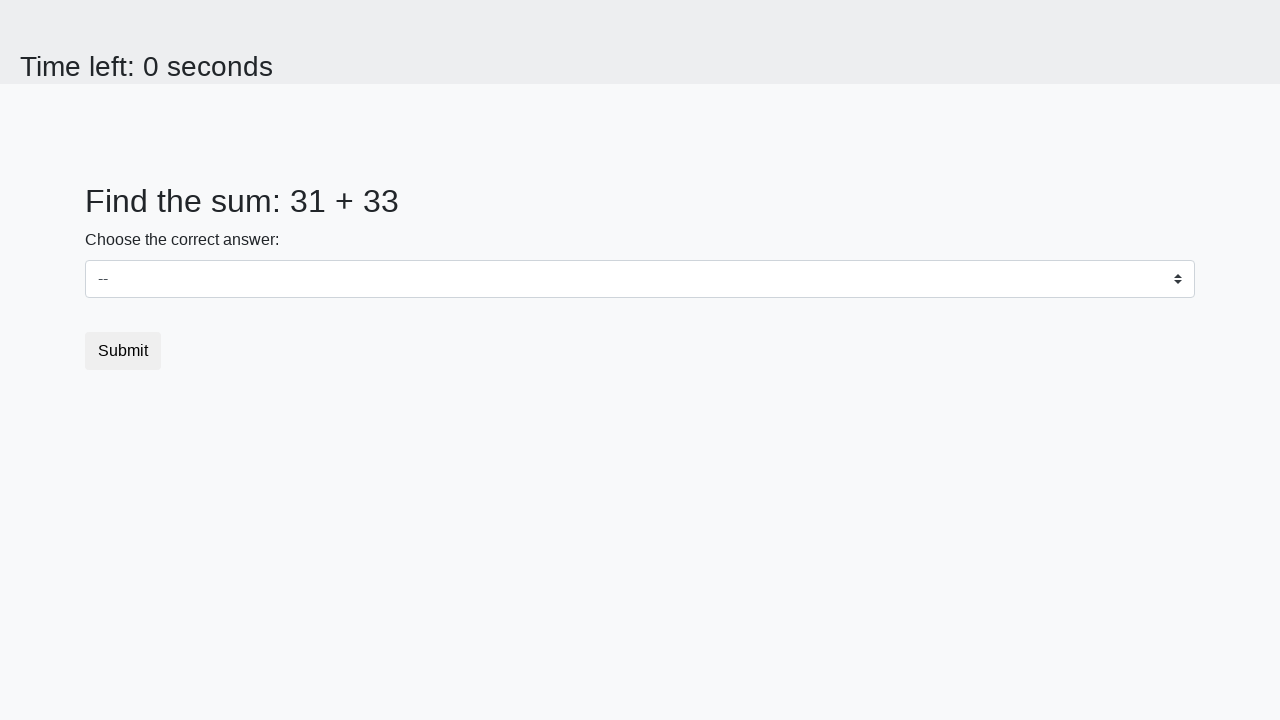

Selected 64 from dropdown menu on select
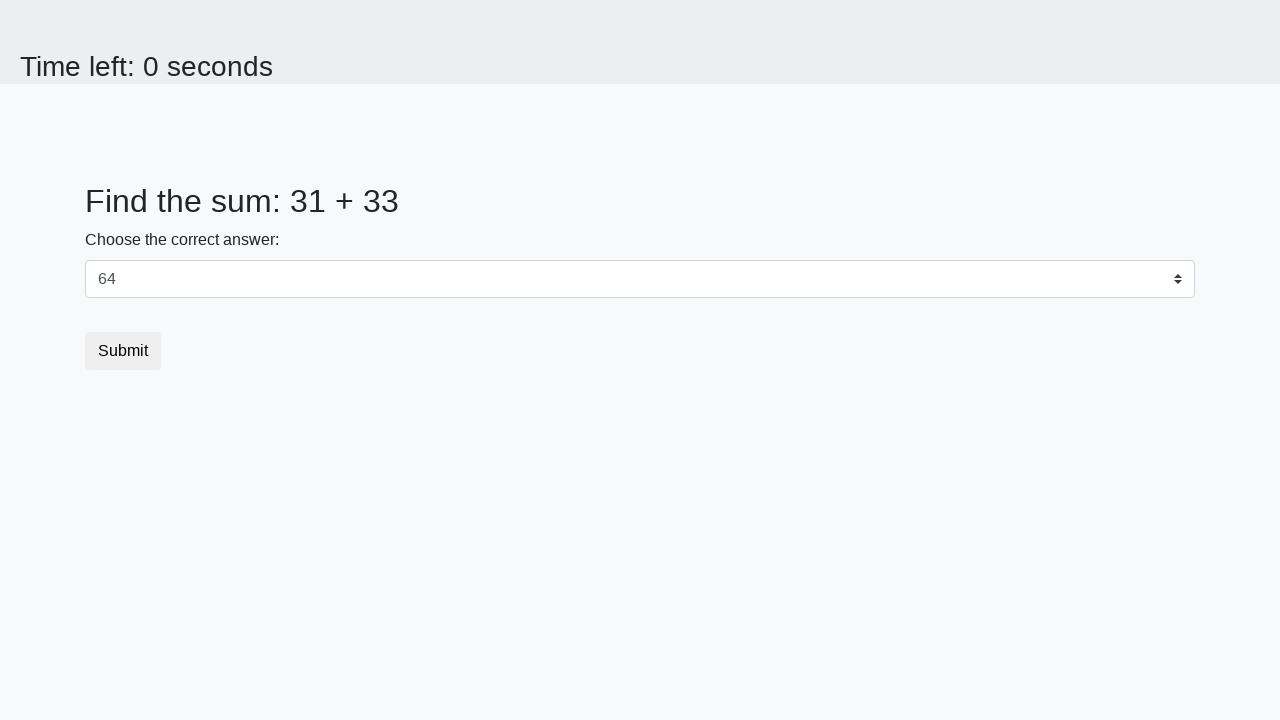

Clicked submit button to submit the form at (123, 351) on button.btn
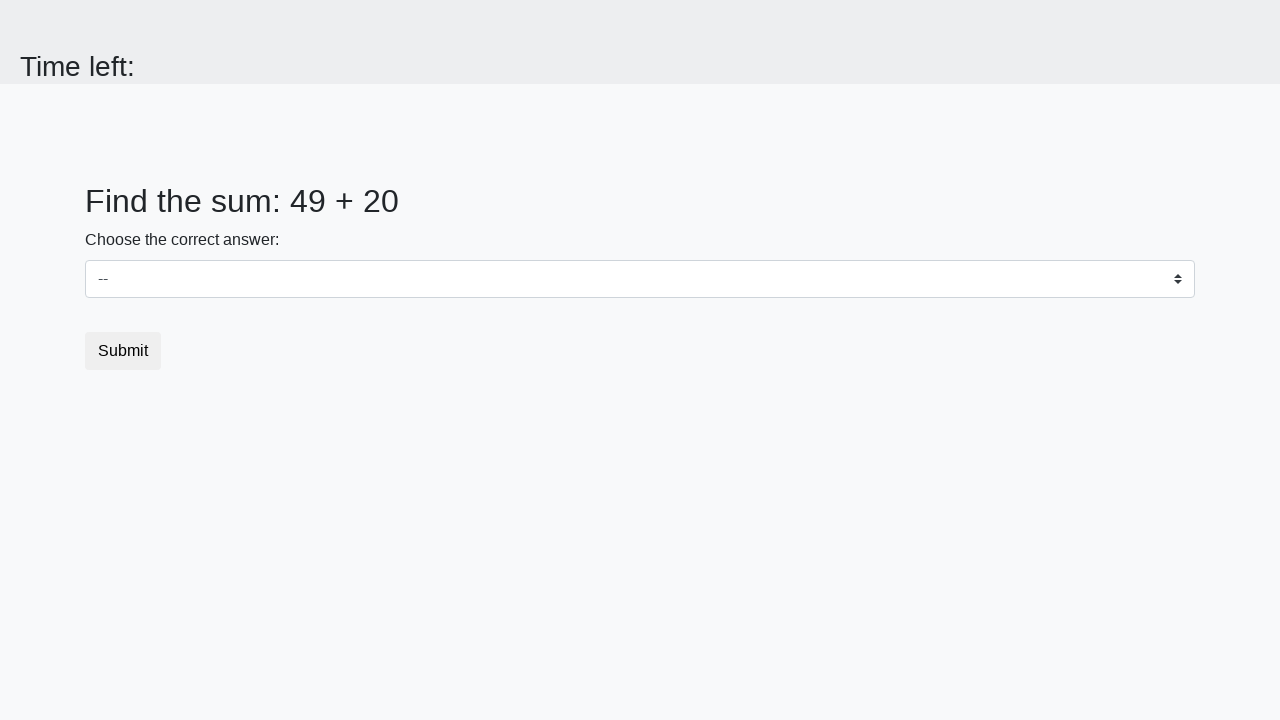

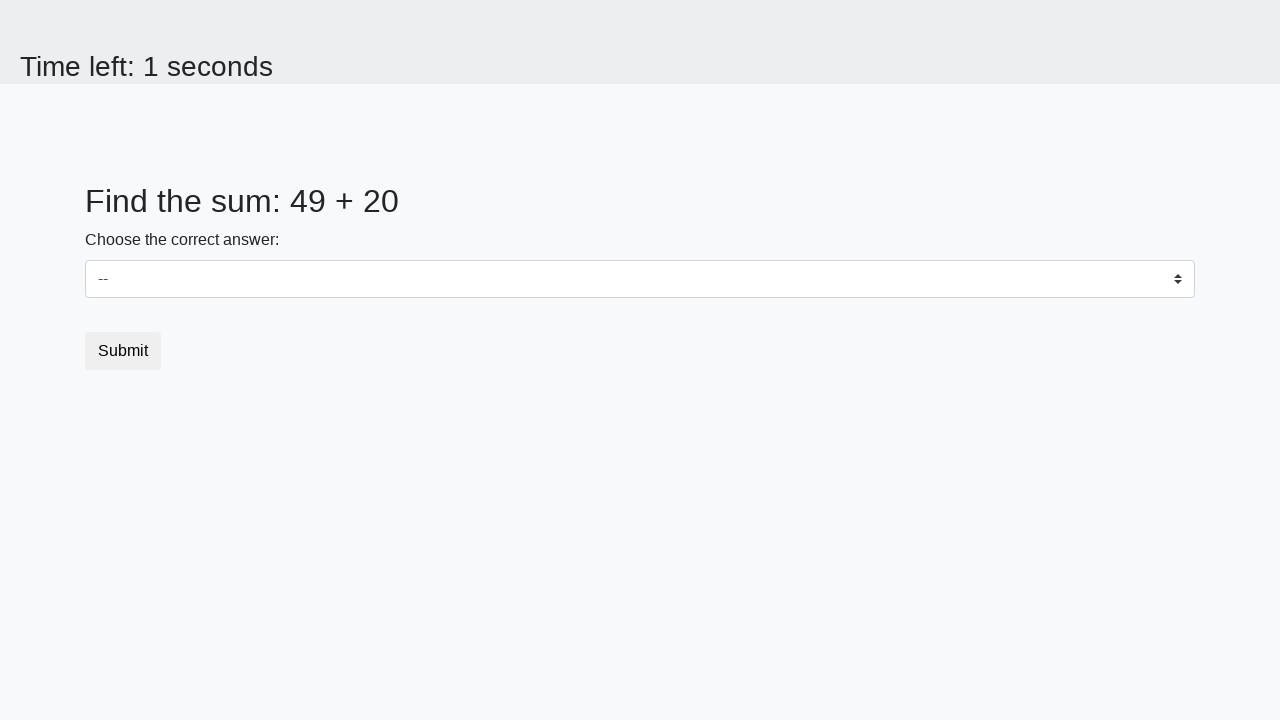